Tests that edits are saved when the input loses focus (blur event)

Starting URL: https://demo.playwright.dev/todomvc

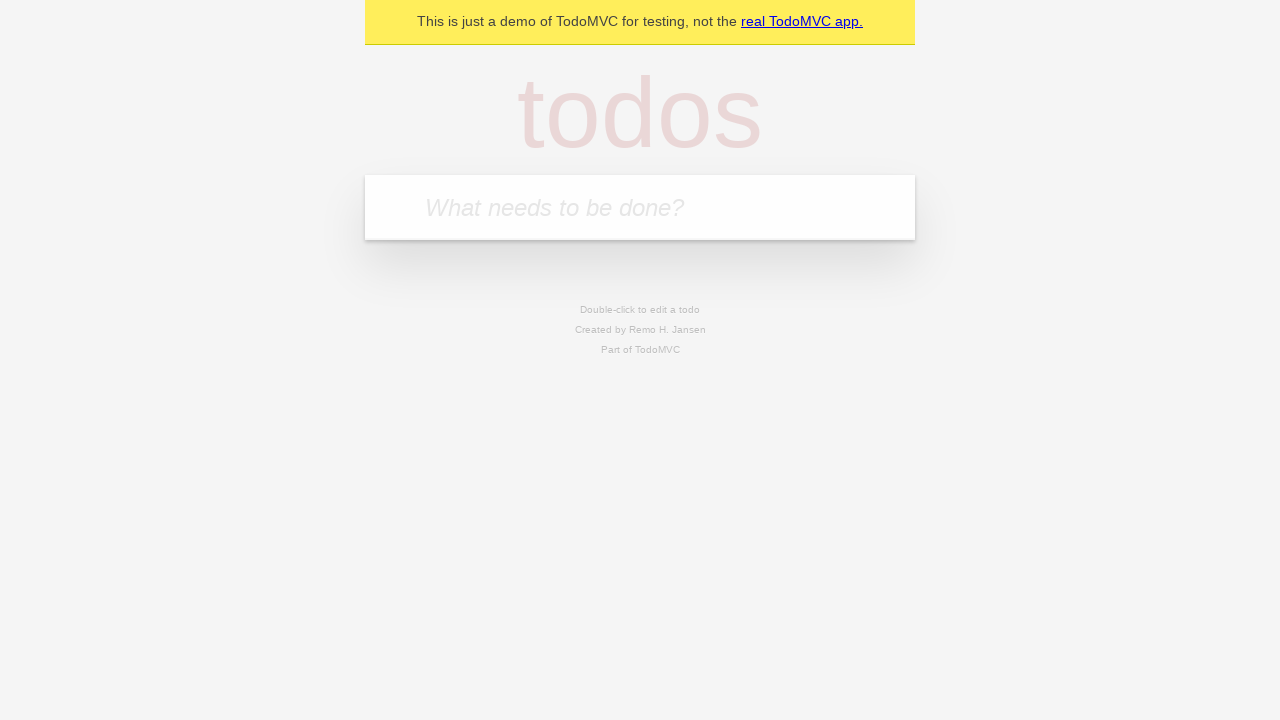

Filled todo input with 'buy some cheese' on internal:attr=[placeholder="What needs to be done?"i]
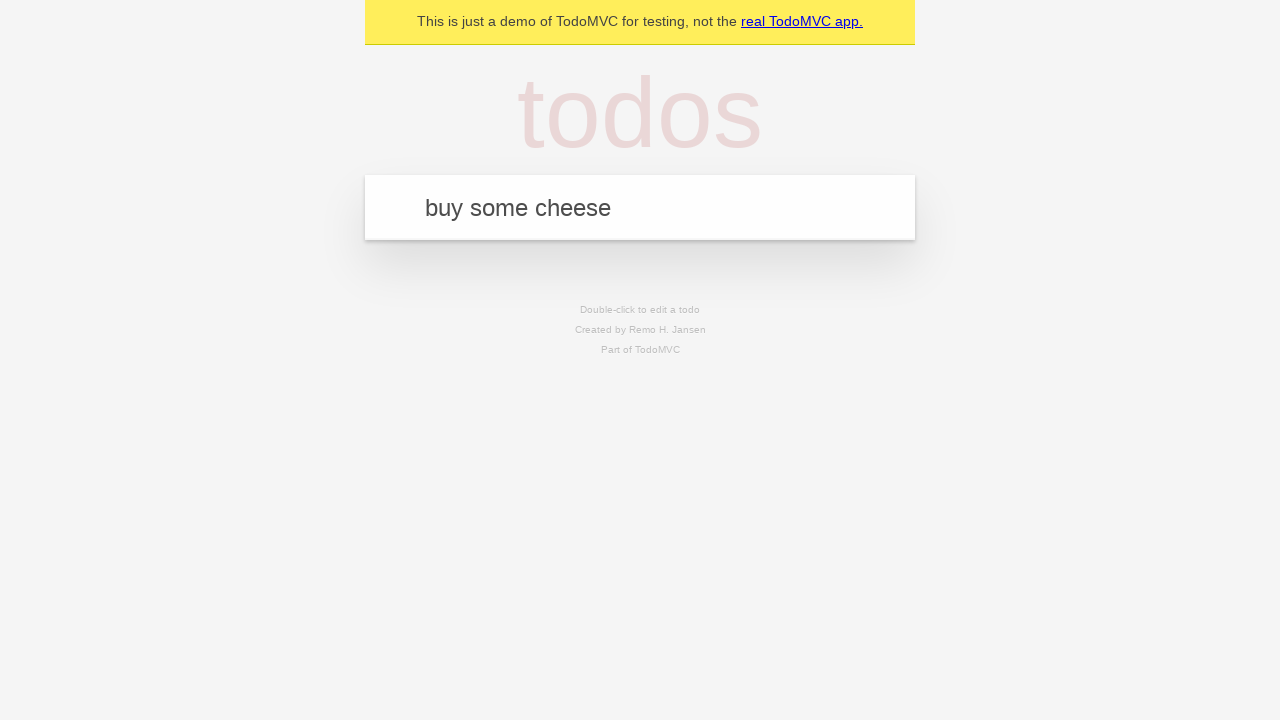

Pressed Enter to create first todo on internal:attr=[placeholder="What needs to be done?"i]
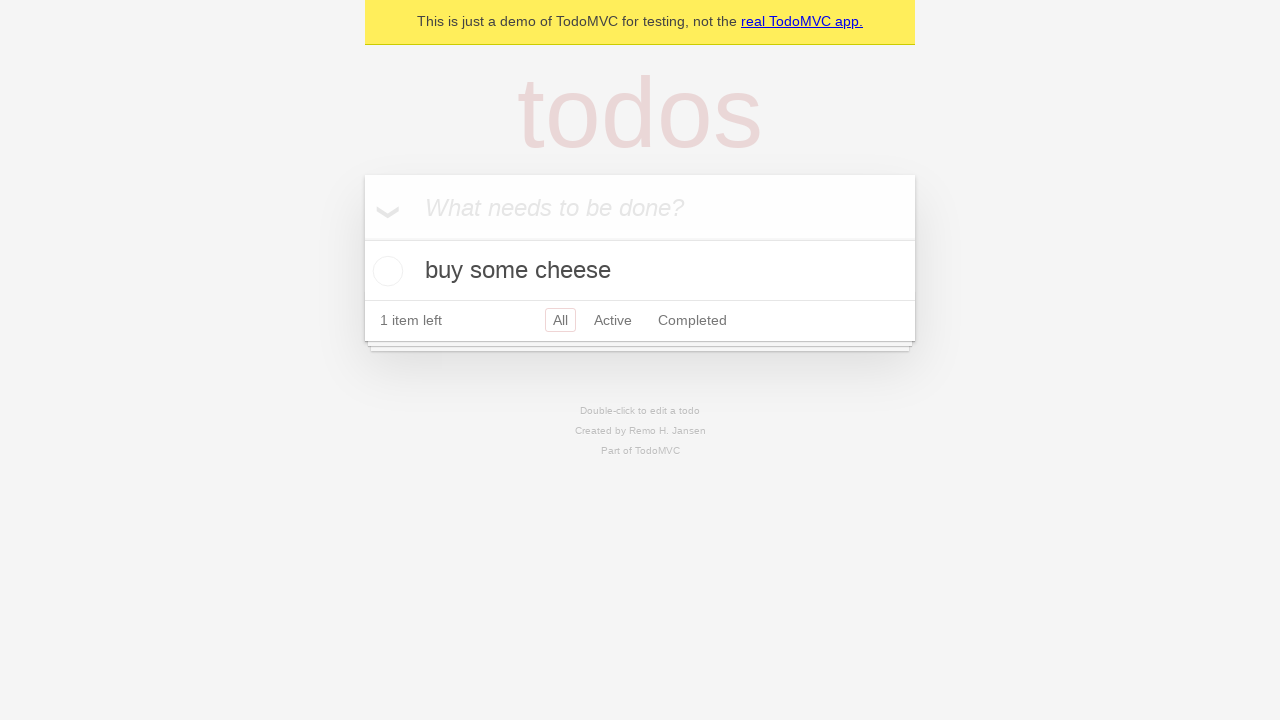

Filled todo input with 'feed the cat' on internal:attr=[placeholder="What needs to be done?"i]
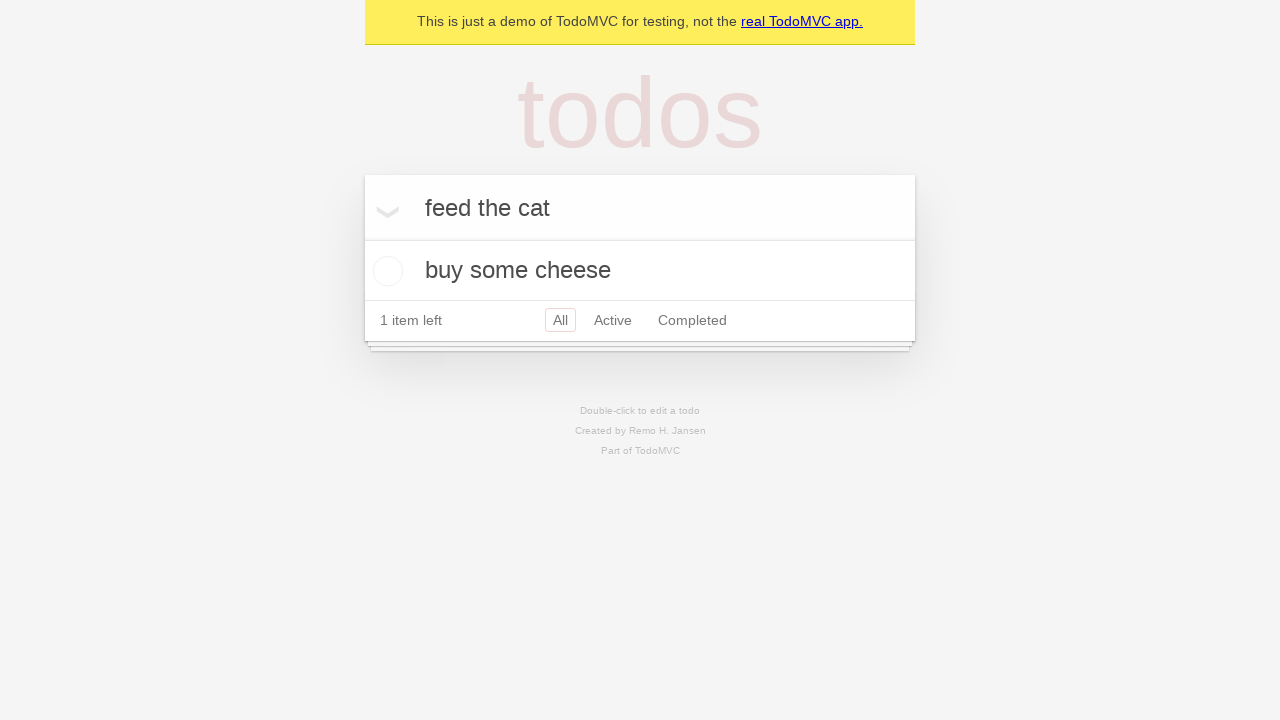

Pressed Enter to create second todo on internal:attr=[placeholder="What needs to be done?"i]
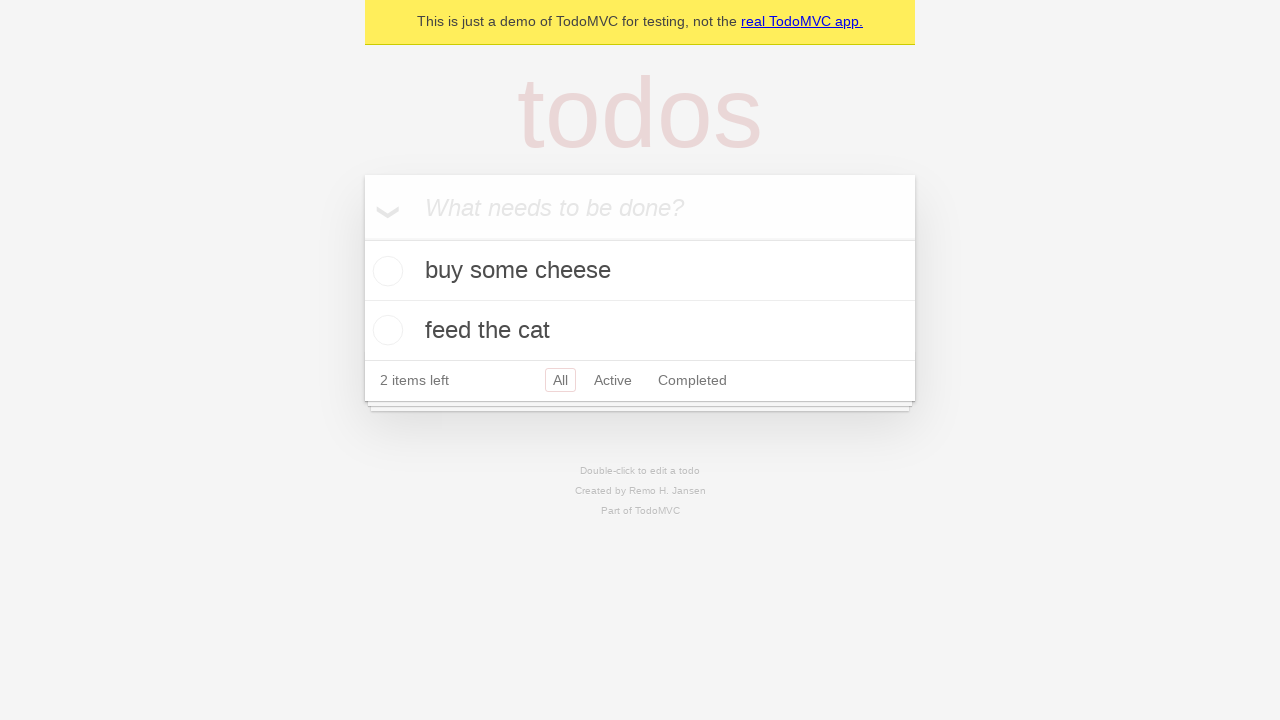

Filled todo input with 'book a doctors appointment' on internal:attr=[placeholder="What needs to be done?"i]
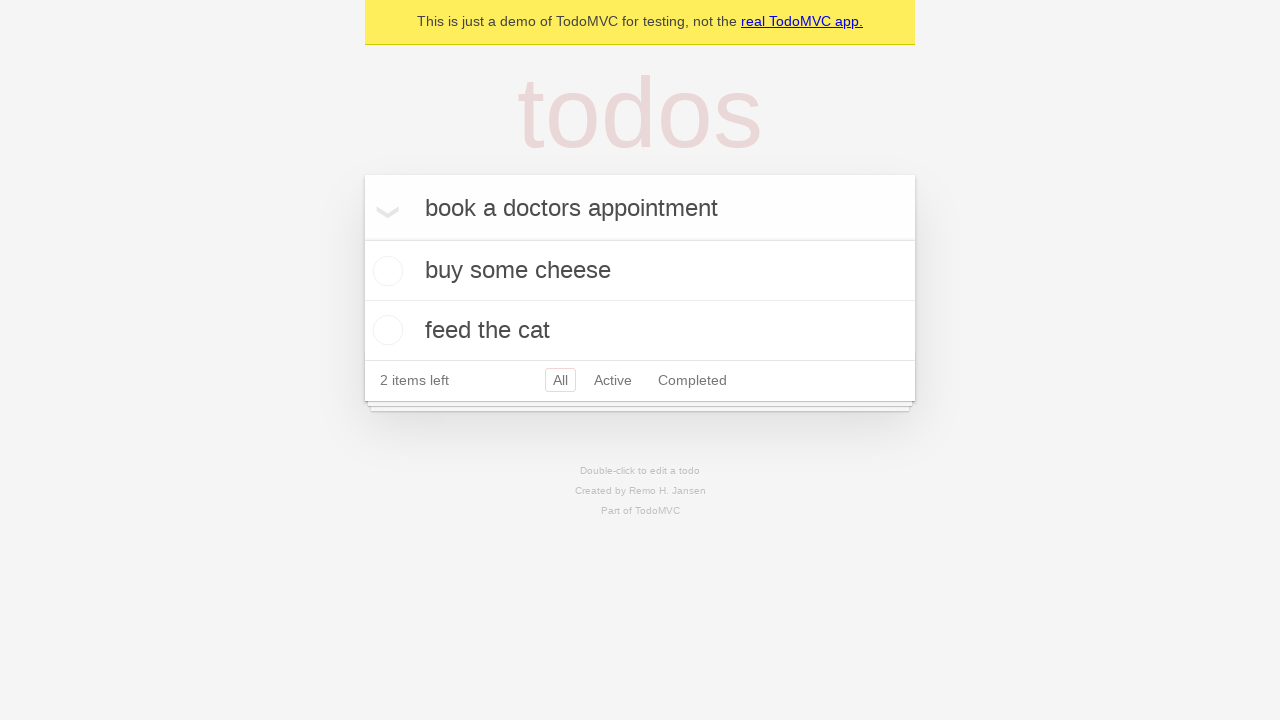

Pressed Enter to create third todo on internal:attr=[placeholder="What needs to be done?"i]
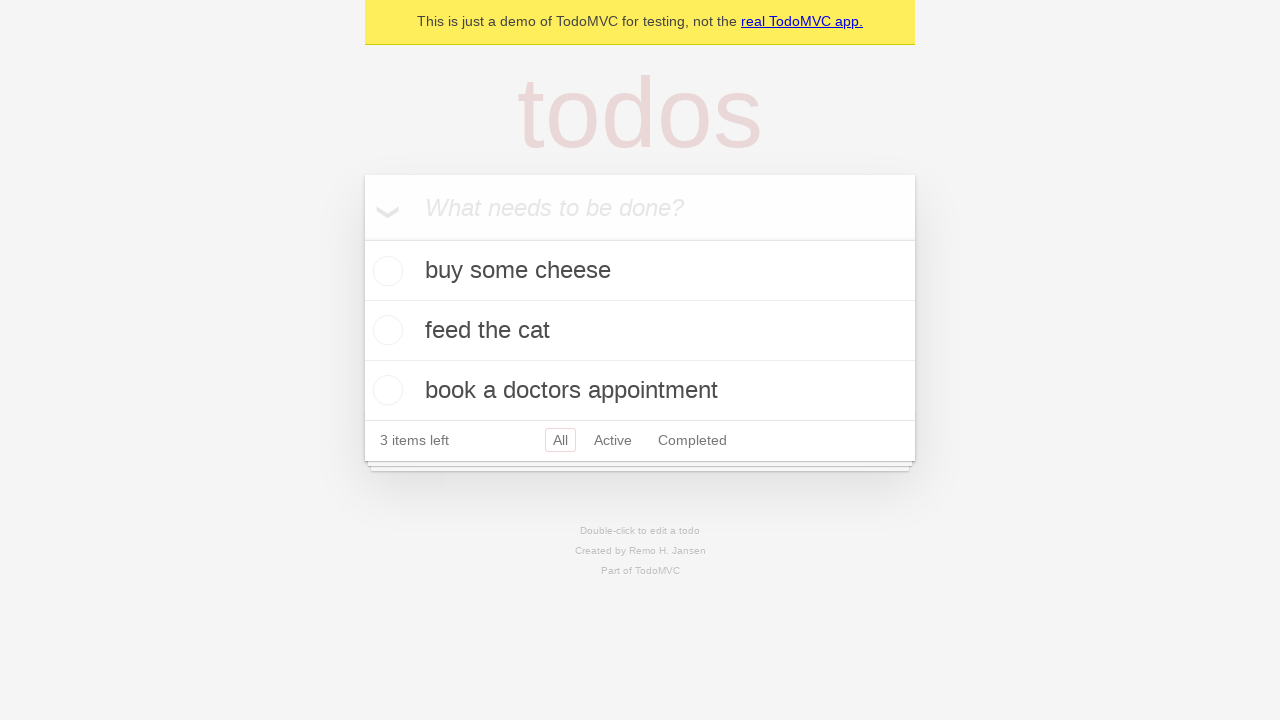

Double-clicked second todo to enter edit mode at (640, 331) on internal:testid=[data-testid="todo-item"s] >> nth=1
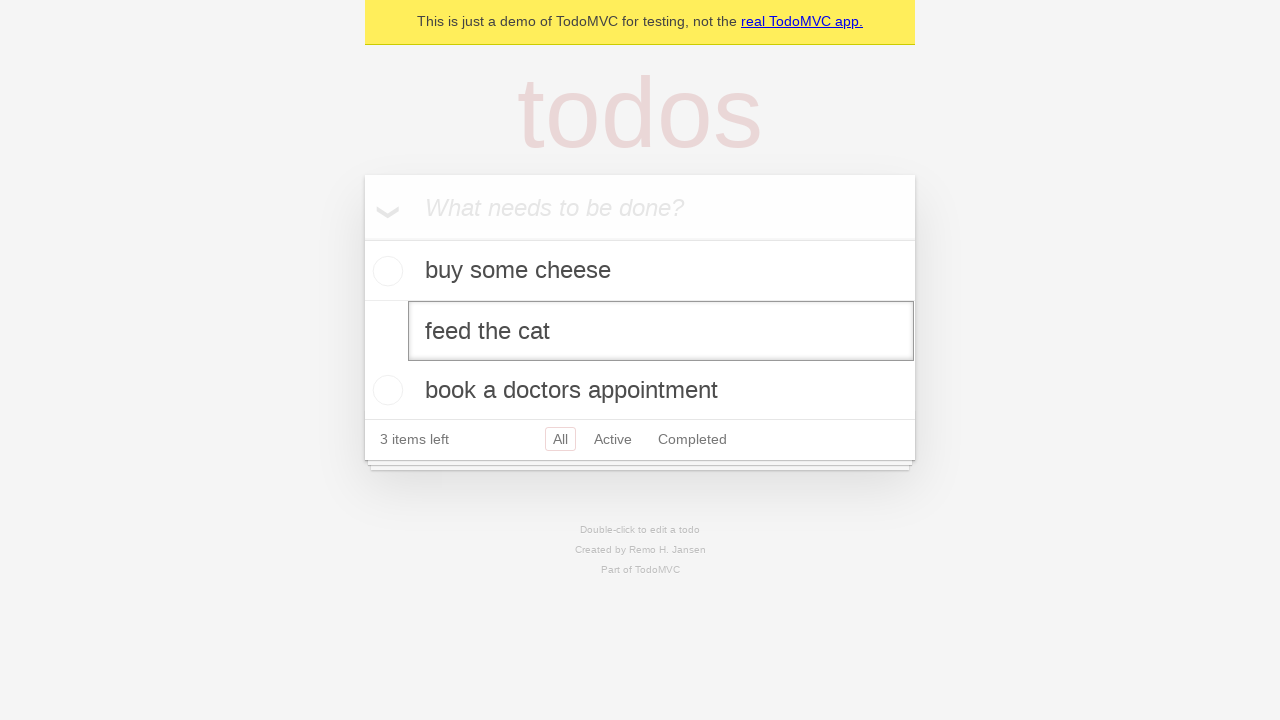

Filled edit textbox with 'buy some sausages' on internal:testid=[data-testid="todo-item"s] >> nth=1 >> internal:role=textbox[nam
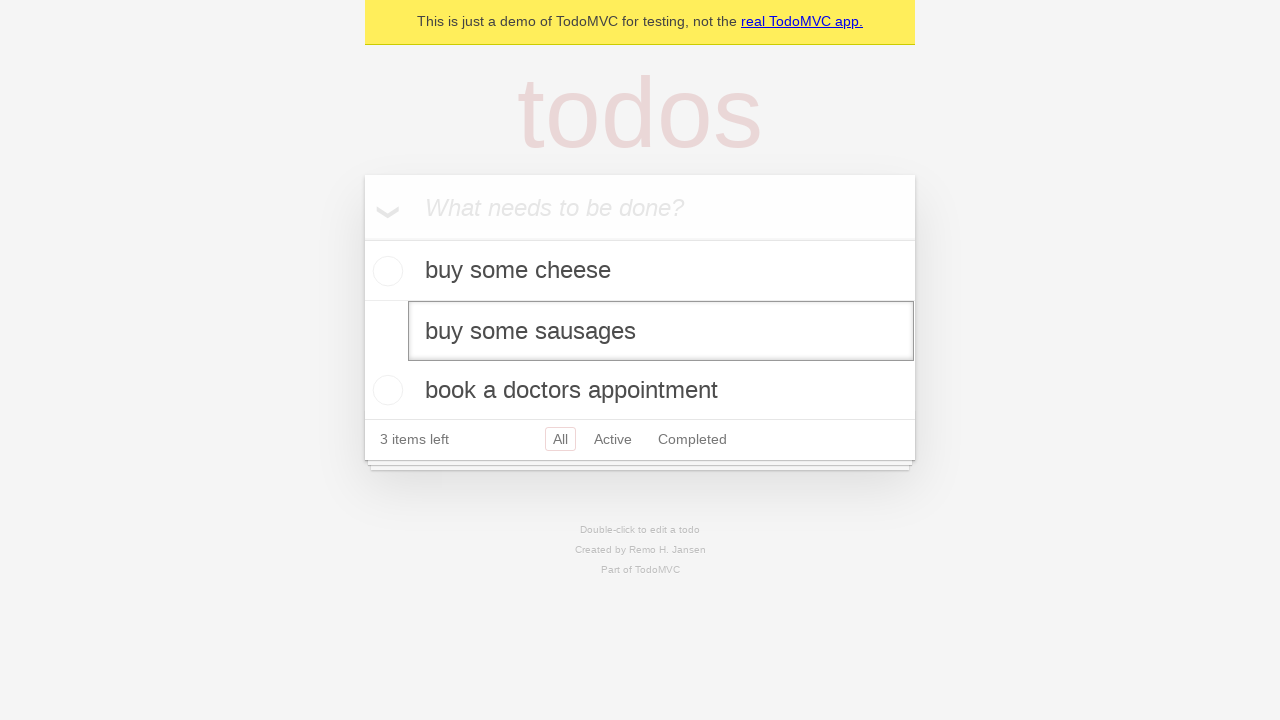

Dispatched blur event to save edit changes
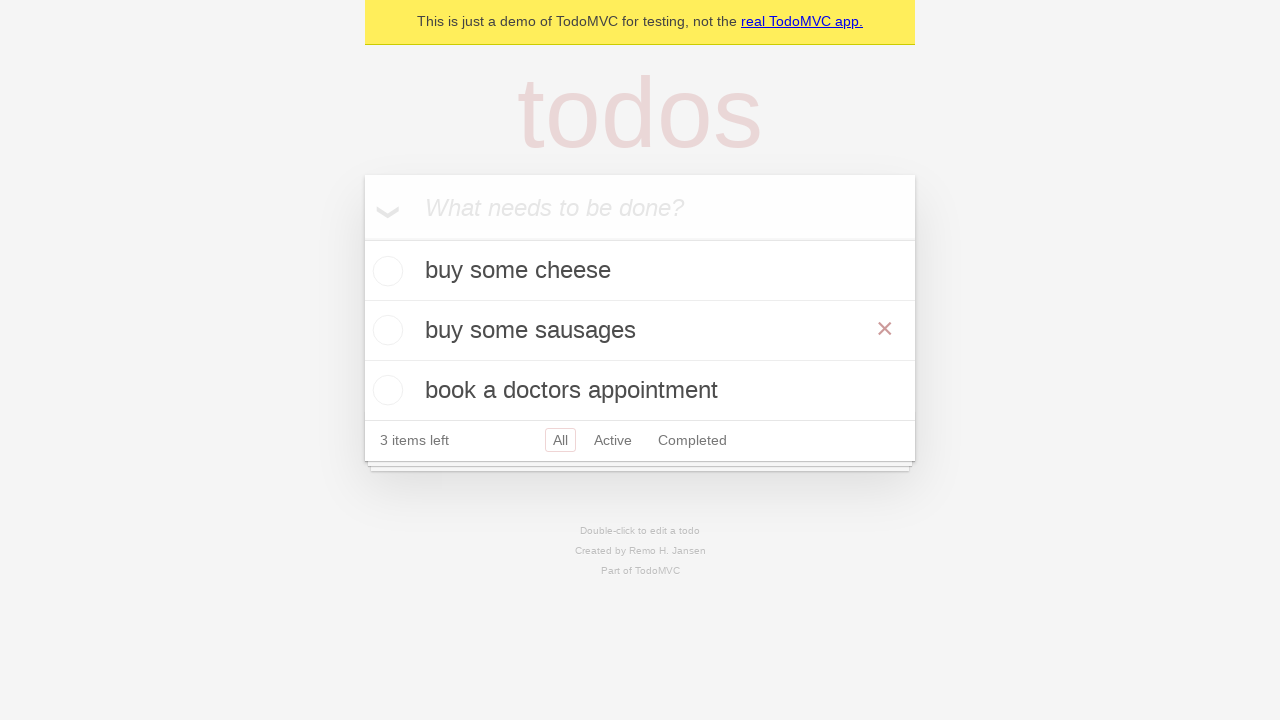

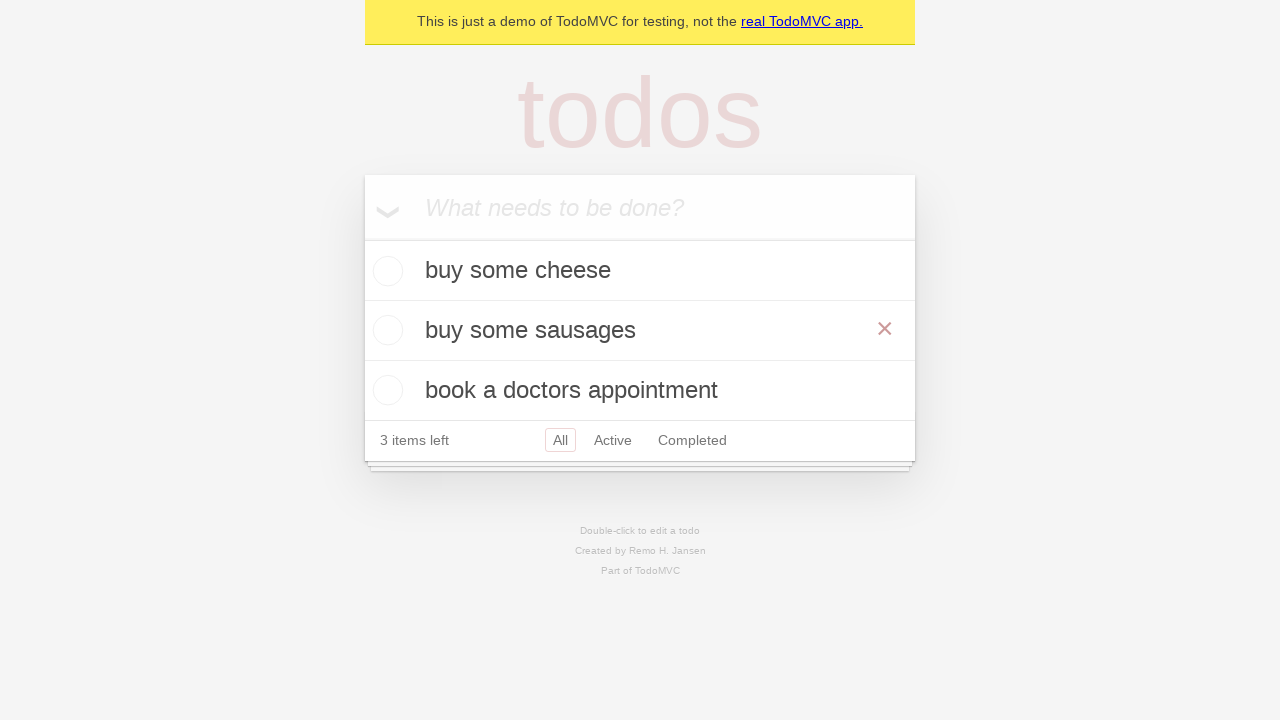